Tests double-click functionality on the jQuery UI demo page by performing a double-click action on the "jQuery UI" link element.

Starting URL: https://jqueryui.com/droppable/

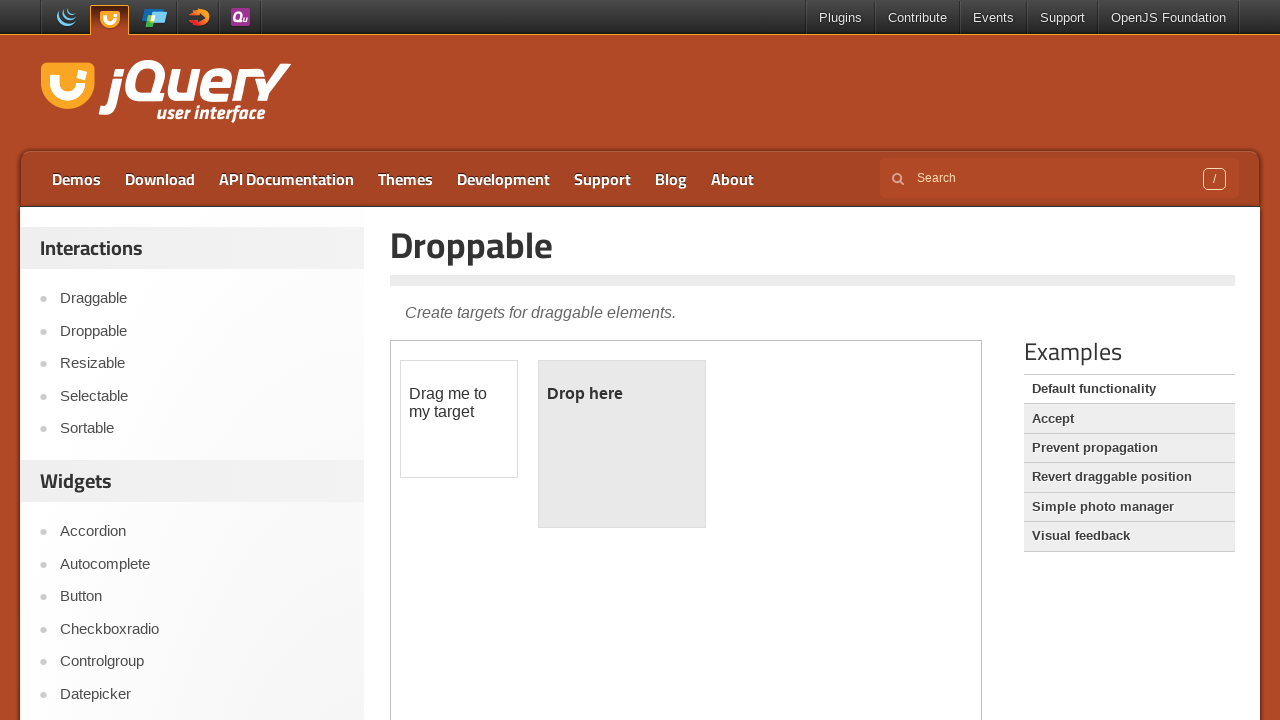

Waited for page to load (networkidle state)
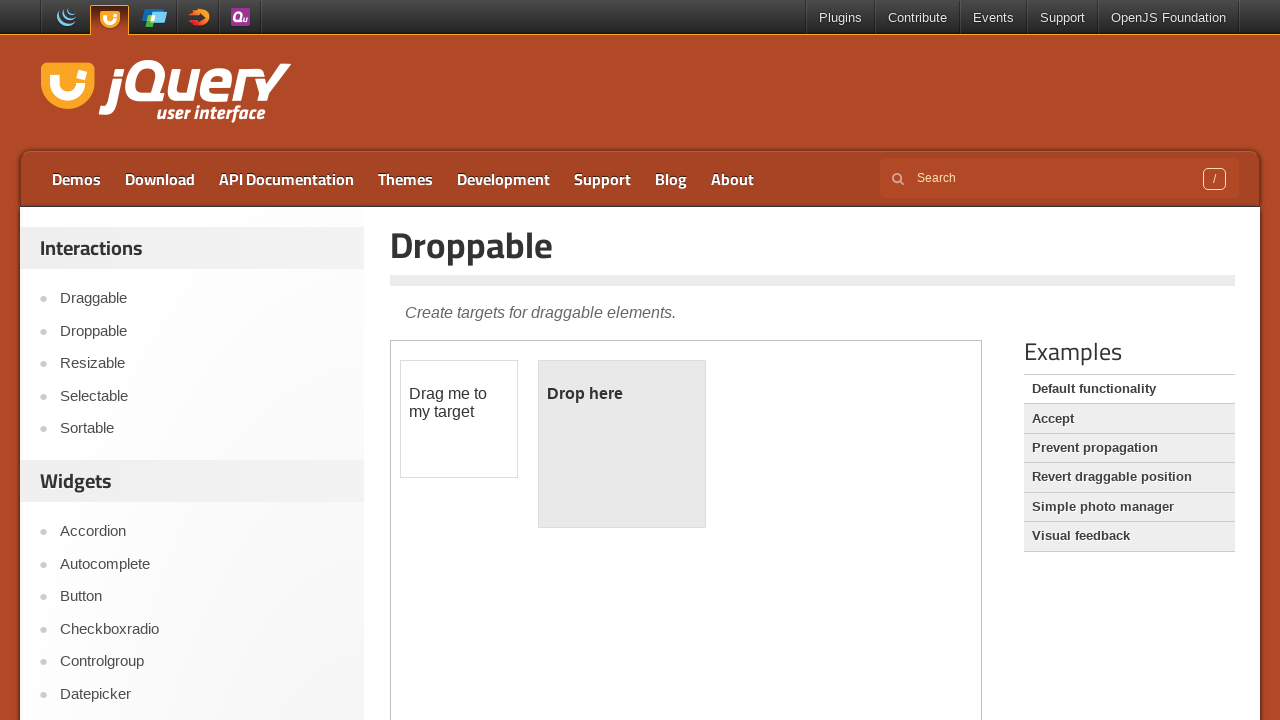

Located the second 'jQuery UI' link element
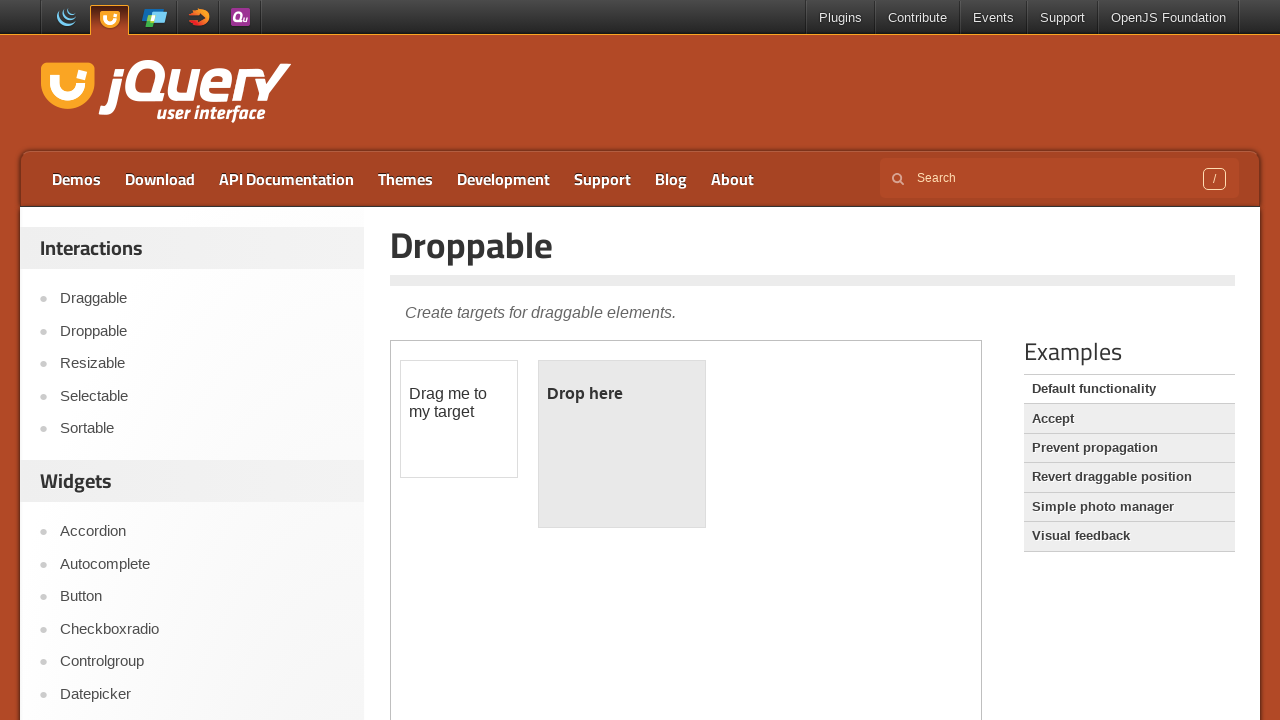

Performed double-click action on jQuery UI link at (166, 93) on a:has-text('jQuery UI') >> nth=1
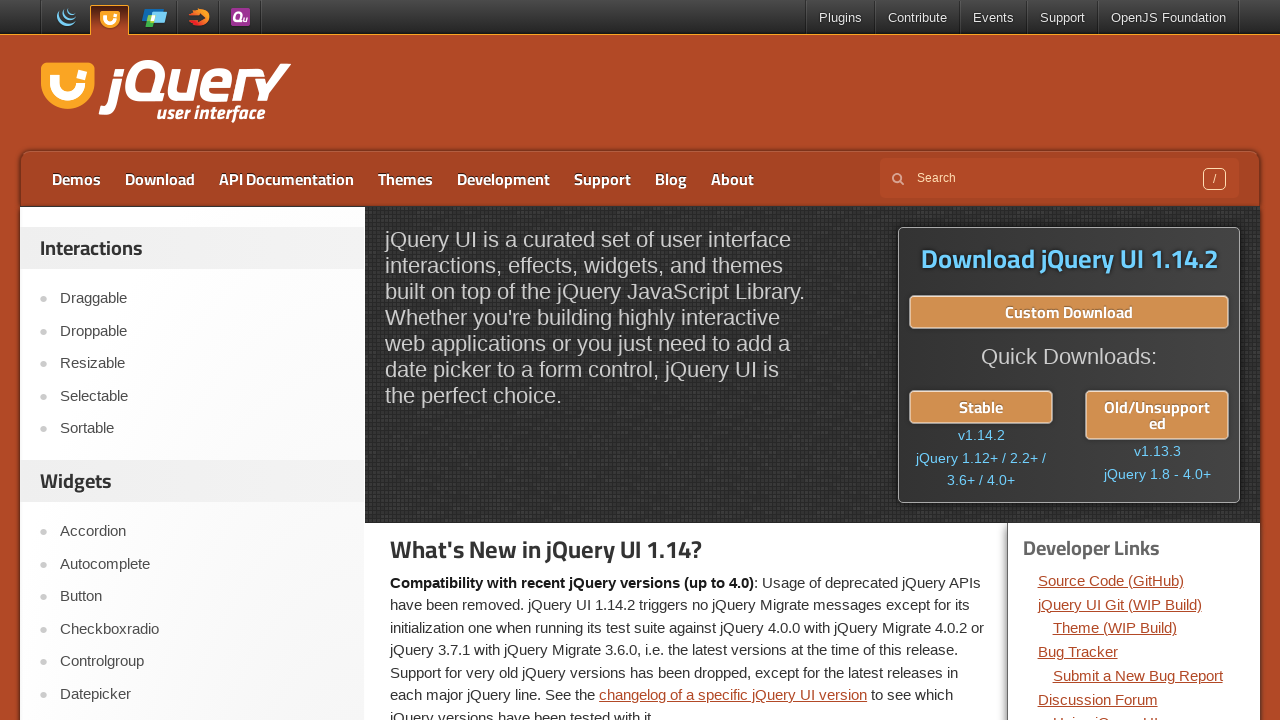

Waited 2000ms for double-click action to complete
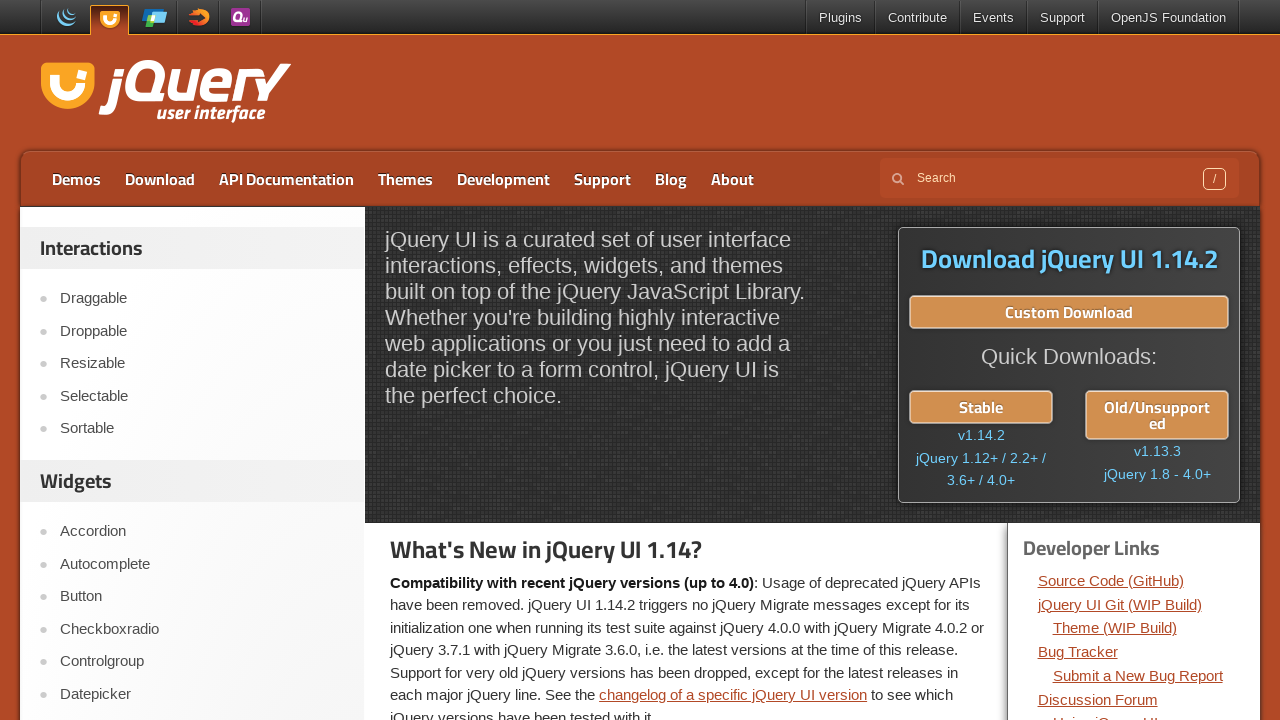

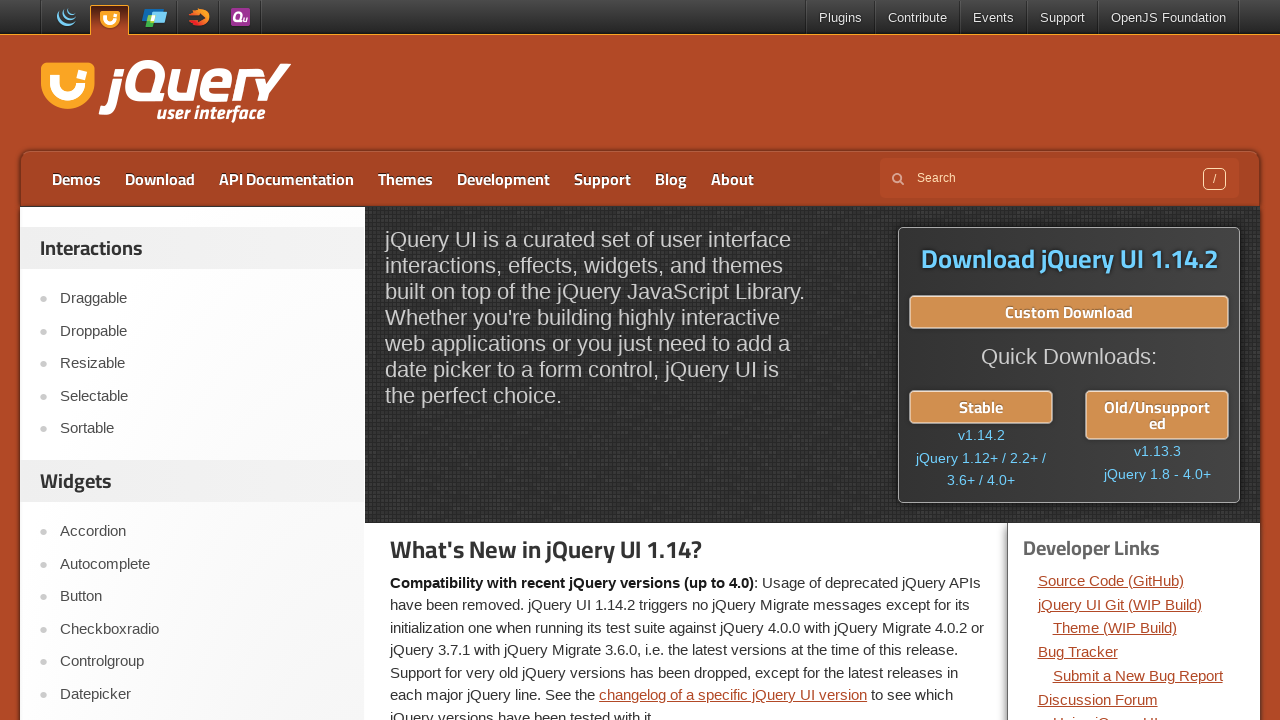